Tests dropdown menu functionality by navigating to dropdown page and selecting different options from the dropdown

Starting URL: http://the-internet.herokuapp.com

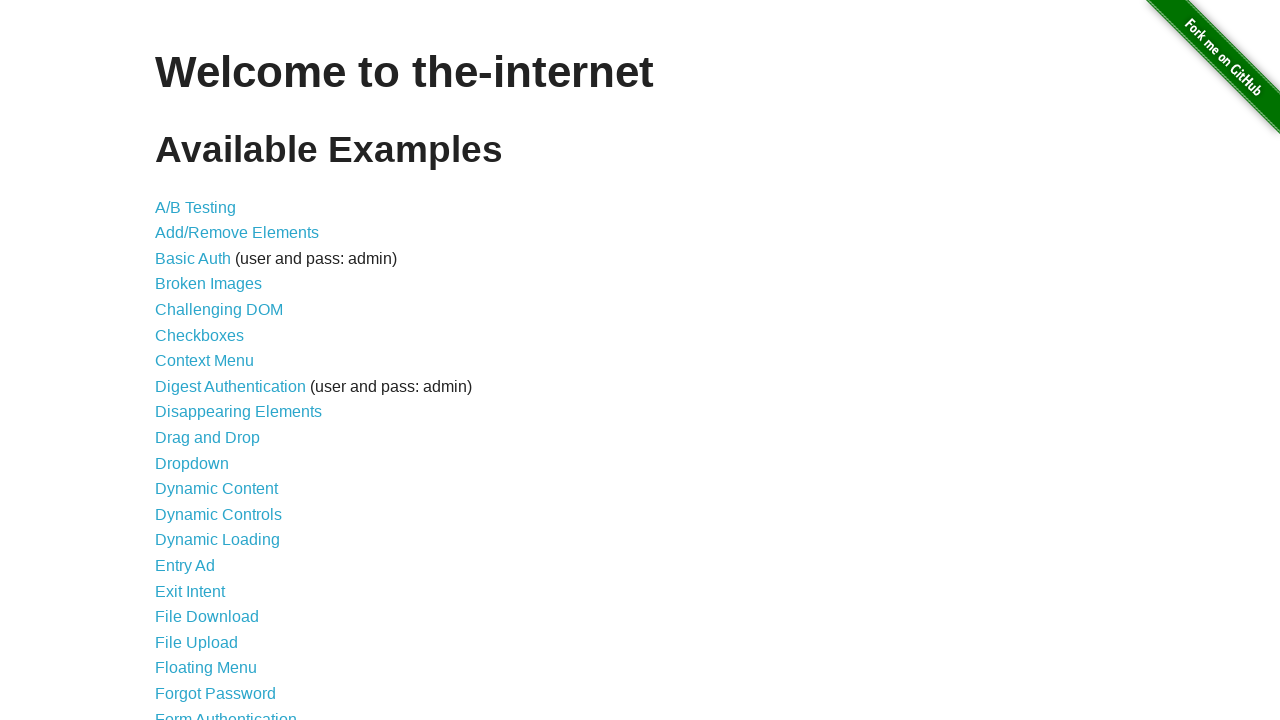

Waited for welcome text header to load
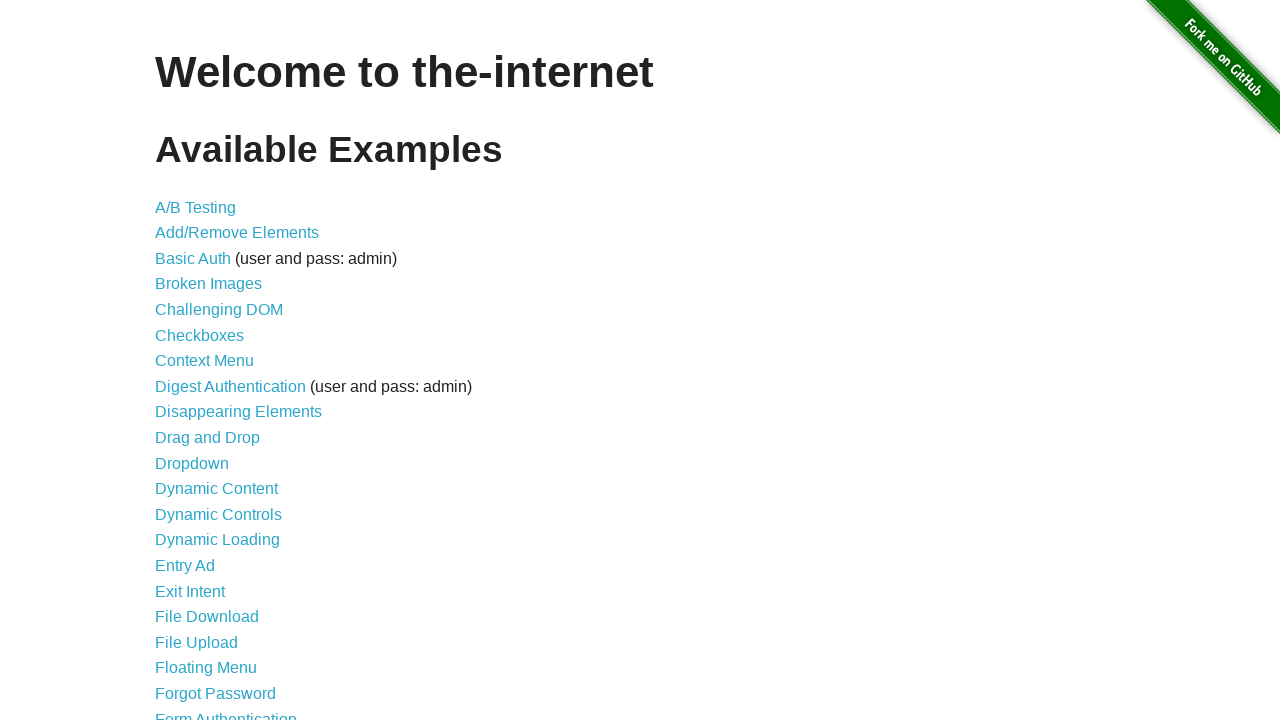

Clicked on Dropdown menu link at (192, 463) on #content li:nth-child(11) a
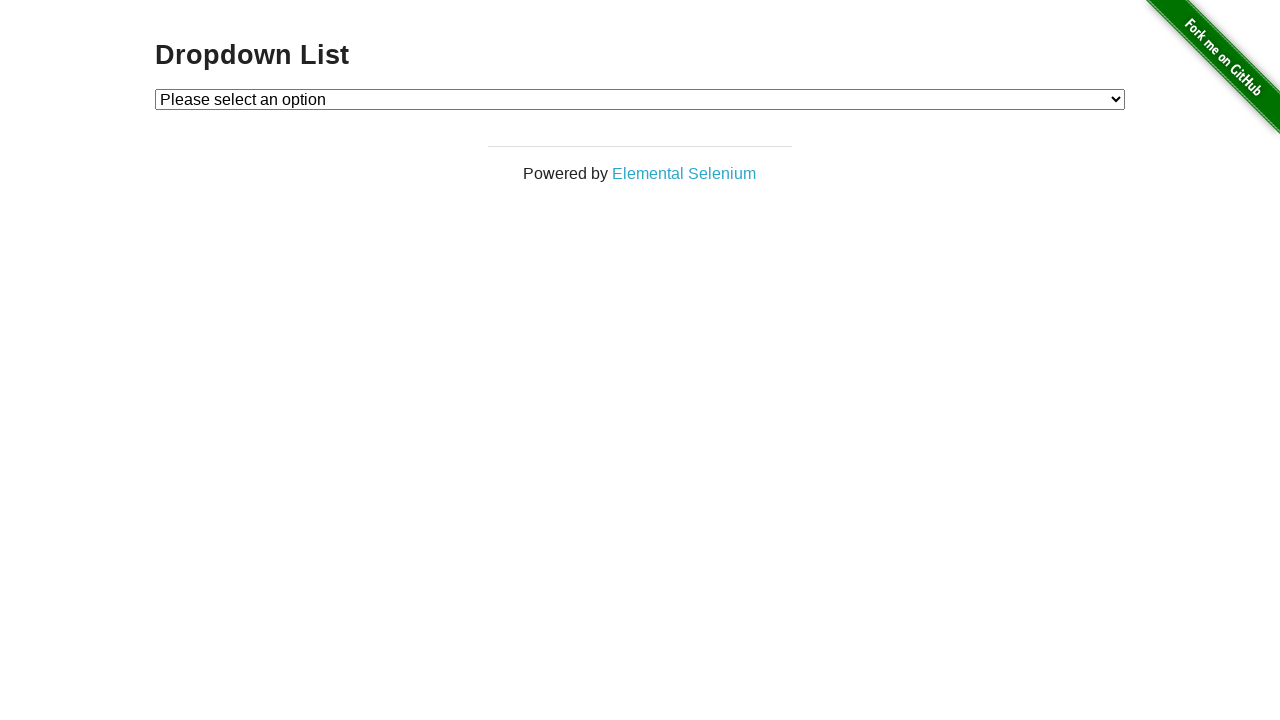

Dropdown page loaded successfully
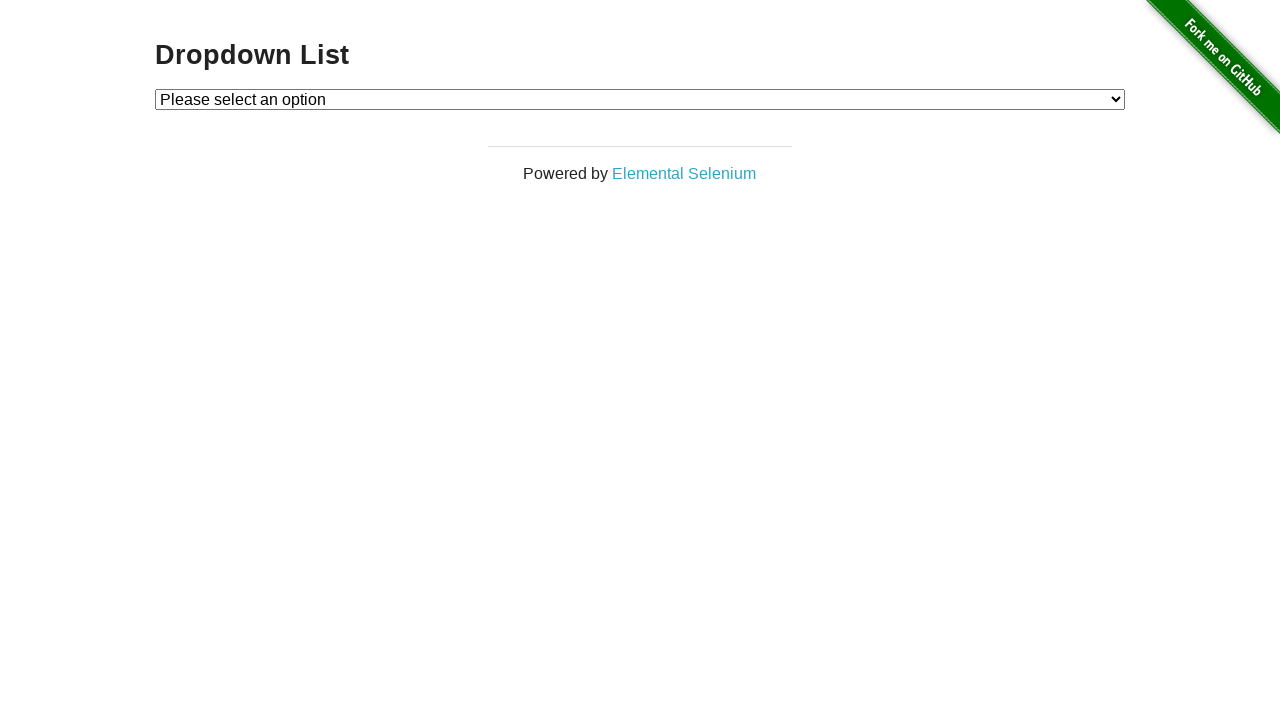

Selected Option 2 from dropdown menu on #dropdown
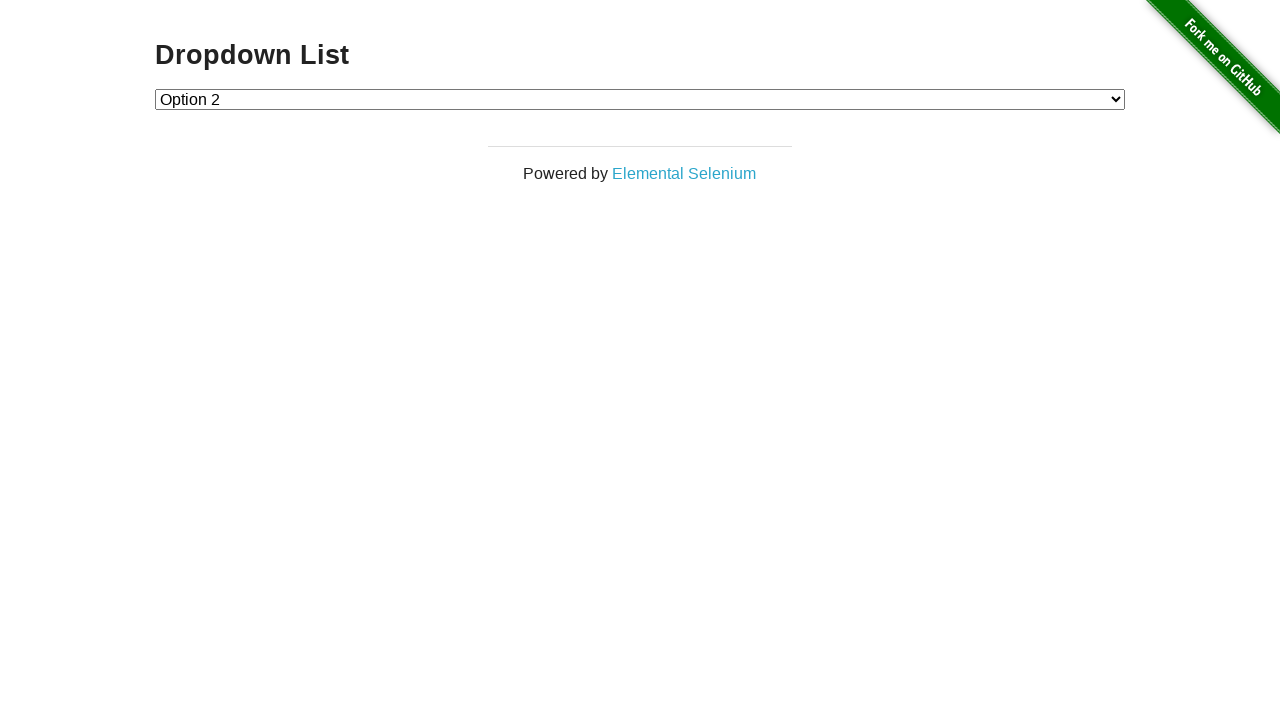

Verified that Option 2 is selected
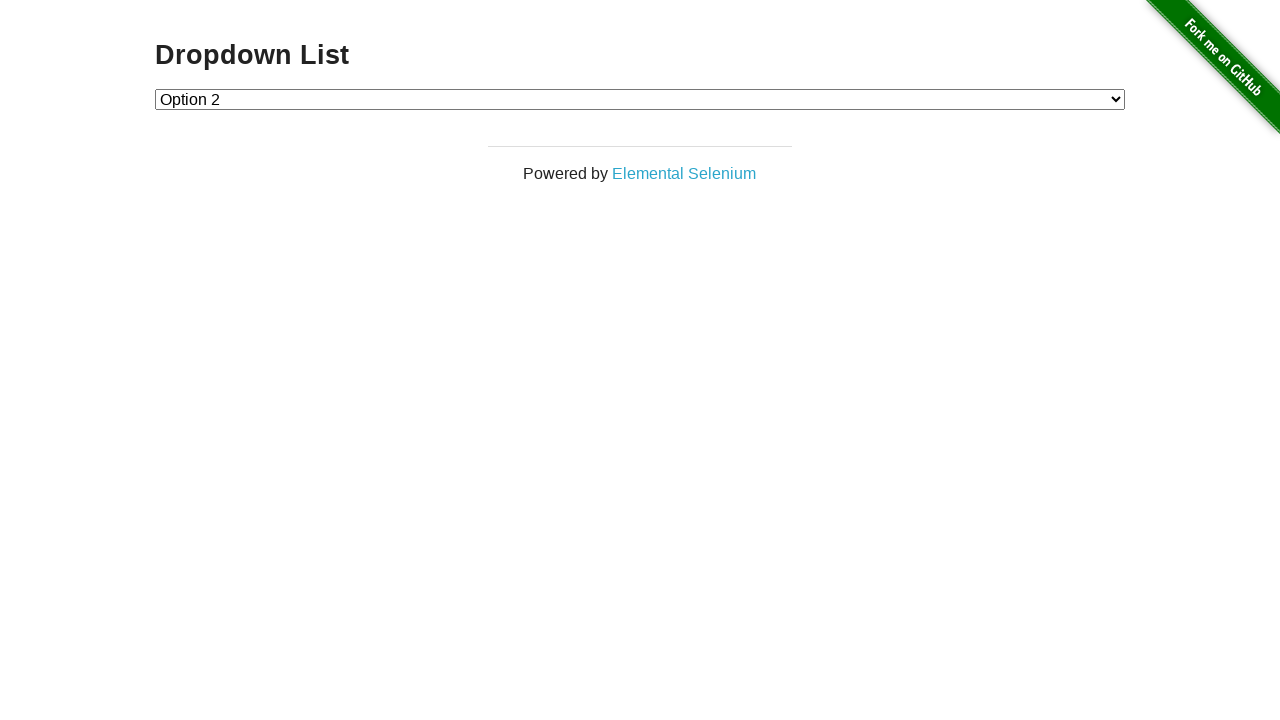

Selected Option 1 from dropdown menu on #dropdown
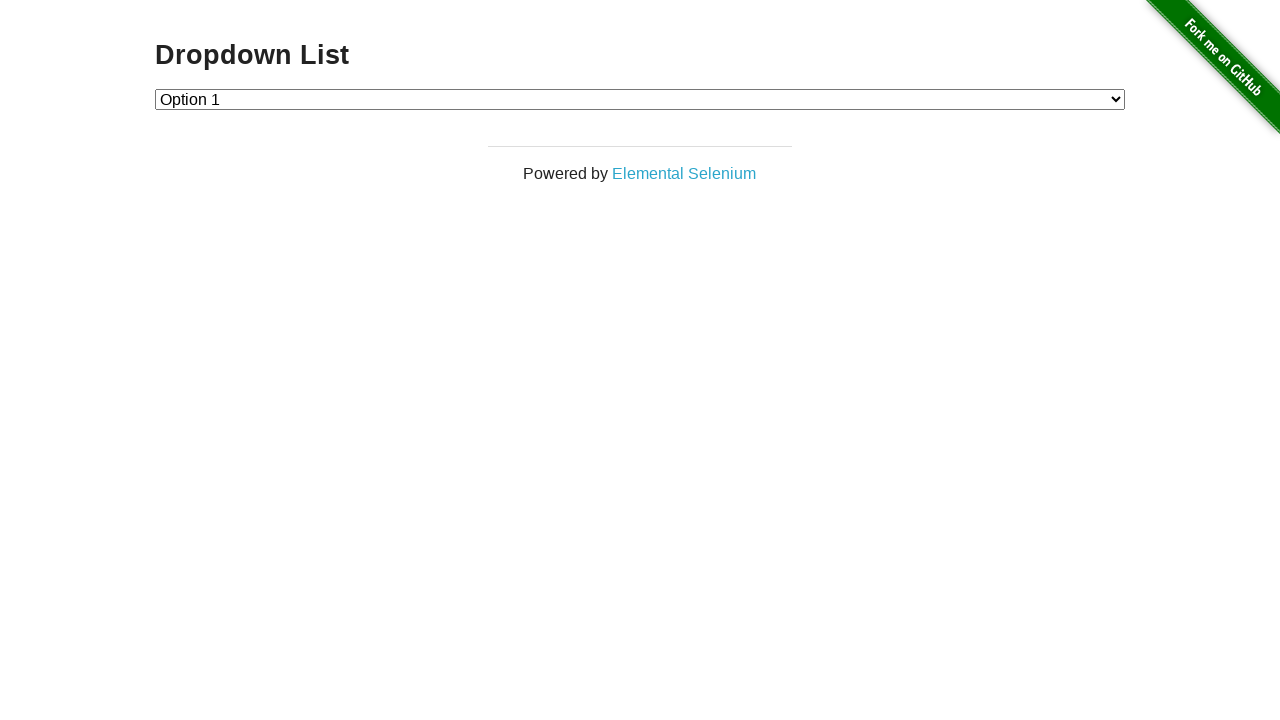

Verified that Option 1 is selected
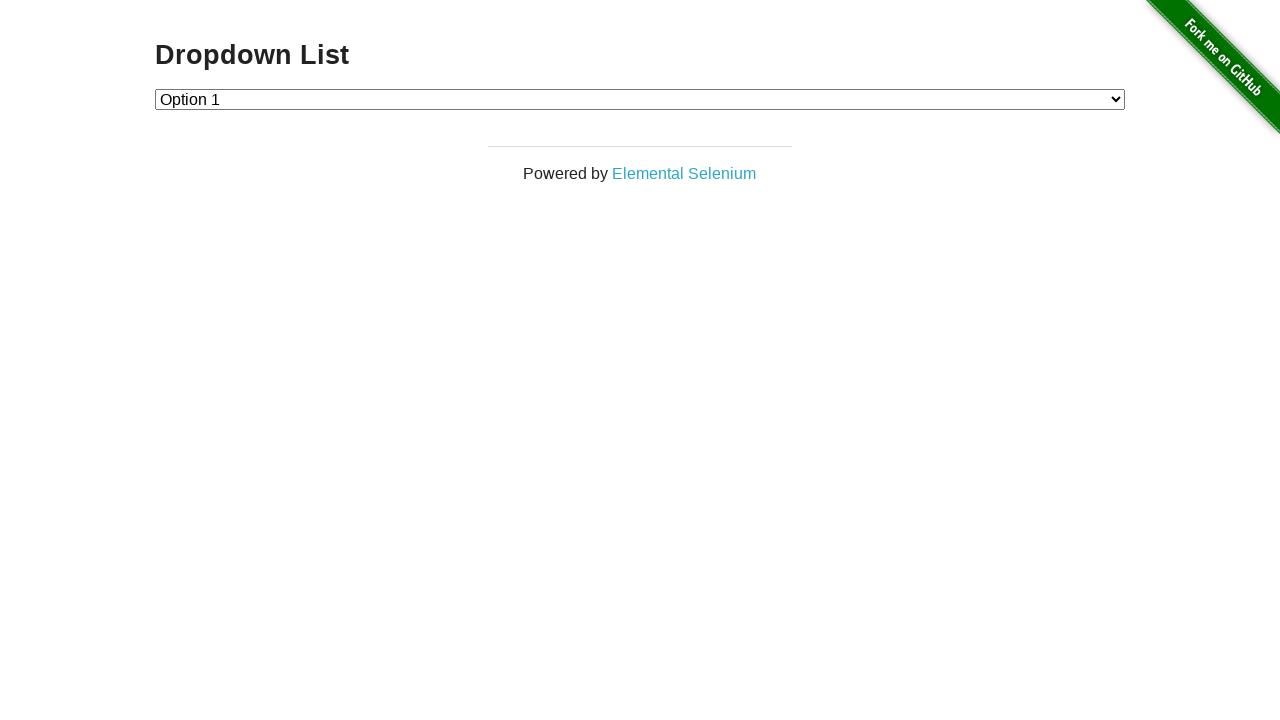

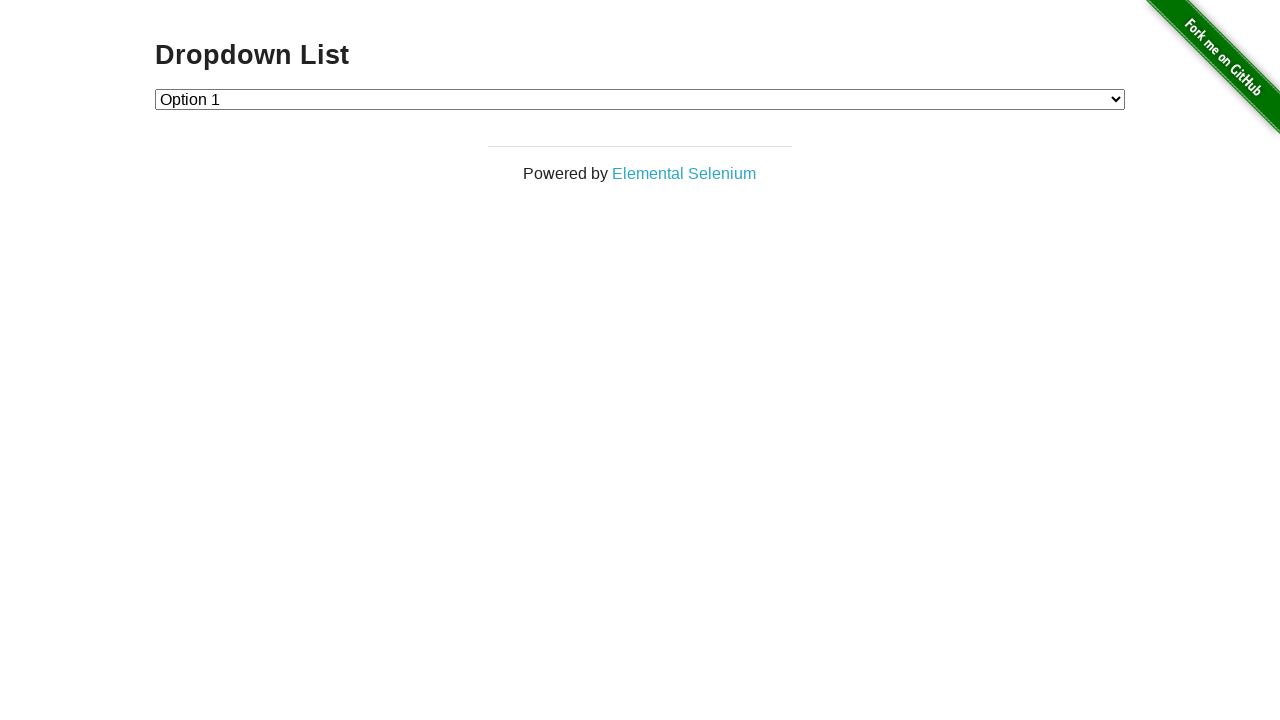